Tests selecting a date of birth by clicking on the date picker and choosing a day

Starting URL: https://demoqa.com/automation-practice-form

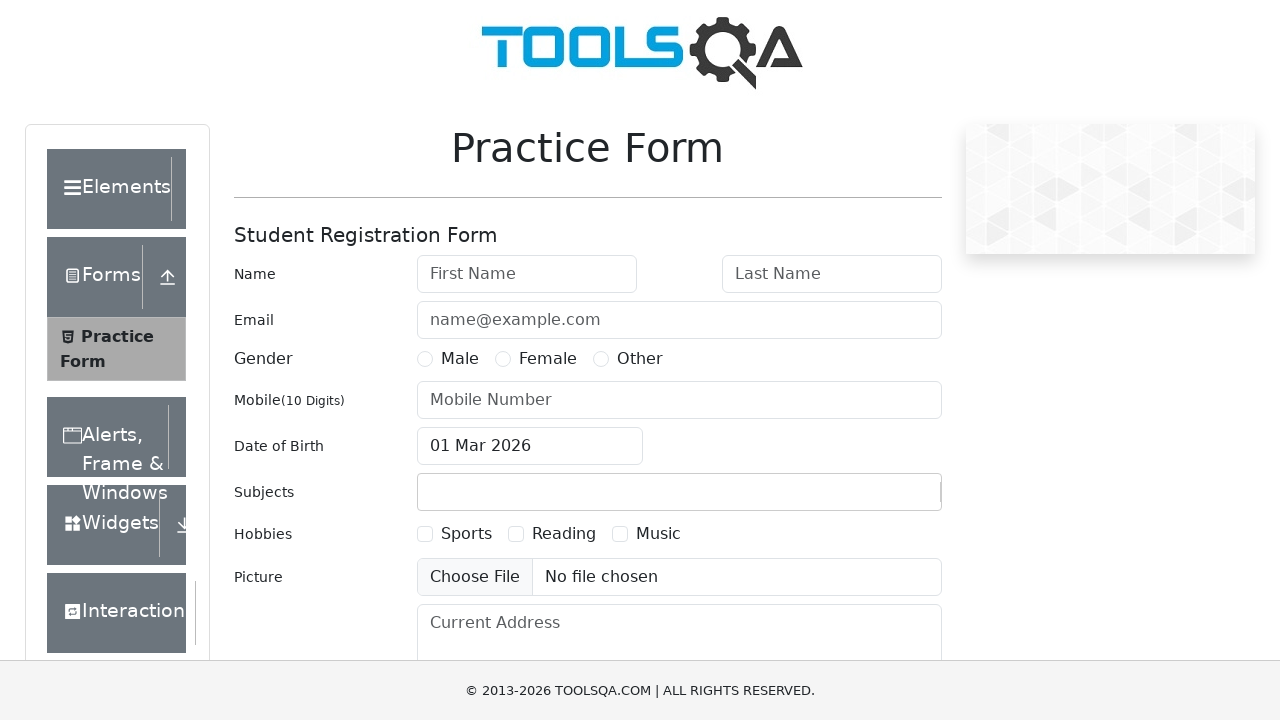

Clicked on date of birth input to open date picker at (530, 446) on input#dateOfBirthInput
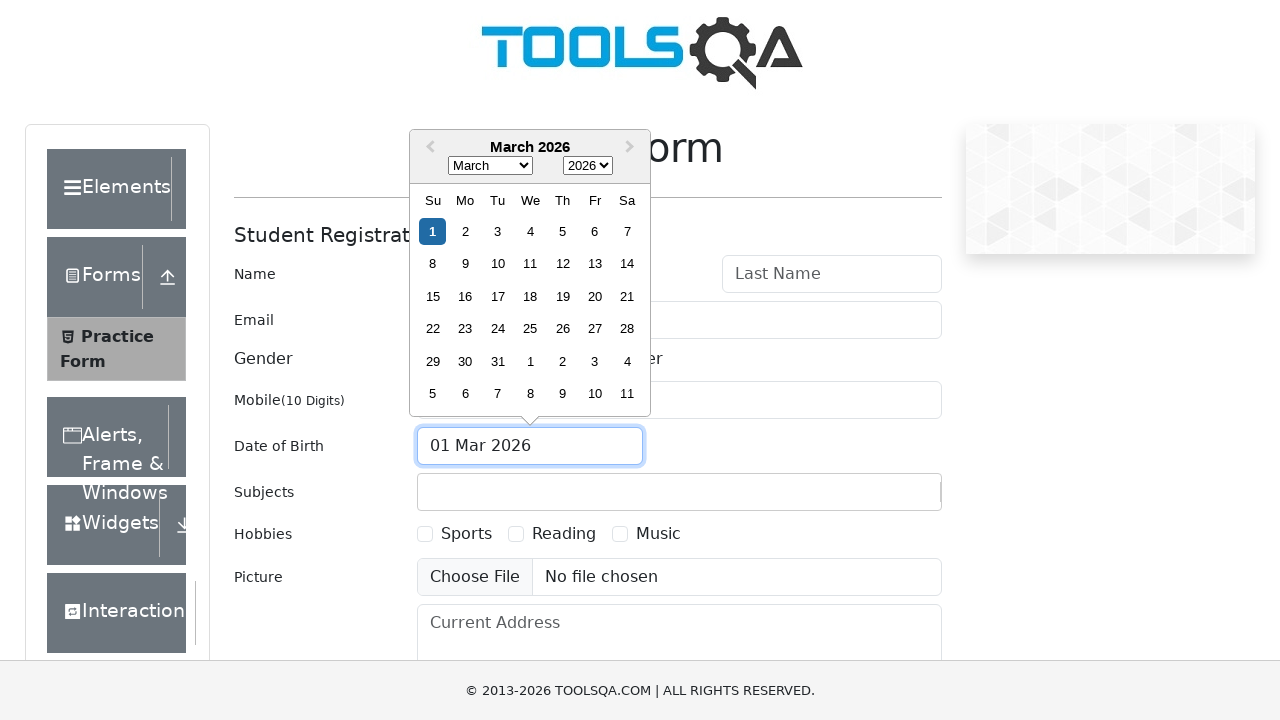

Selected day 18 from the calendar date picker at (530, 296) on xpath=//div[text()='18']
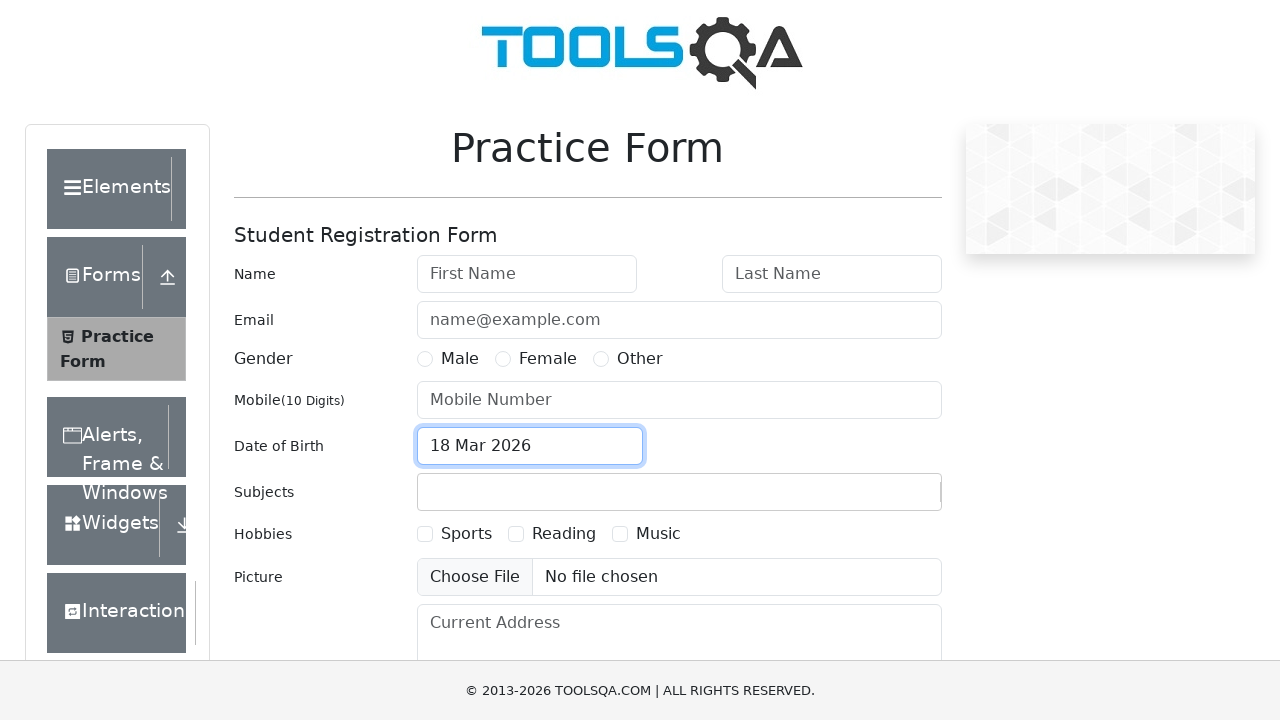

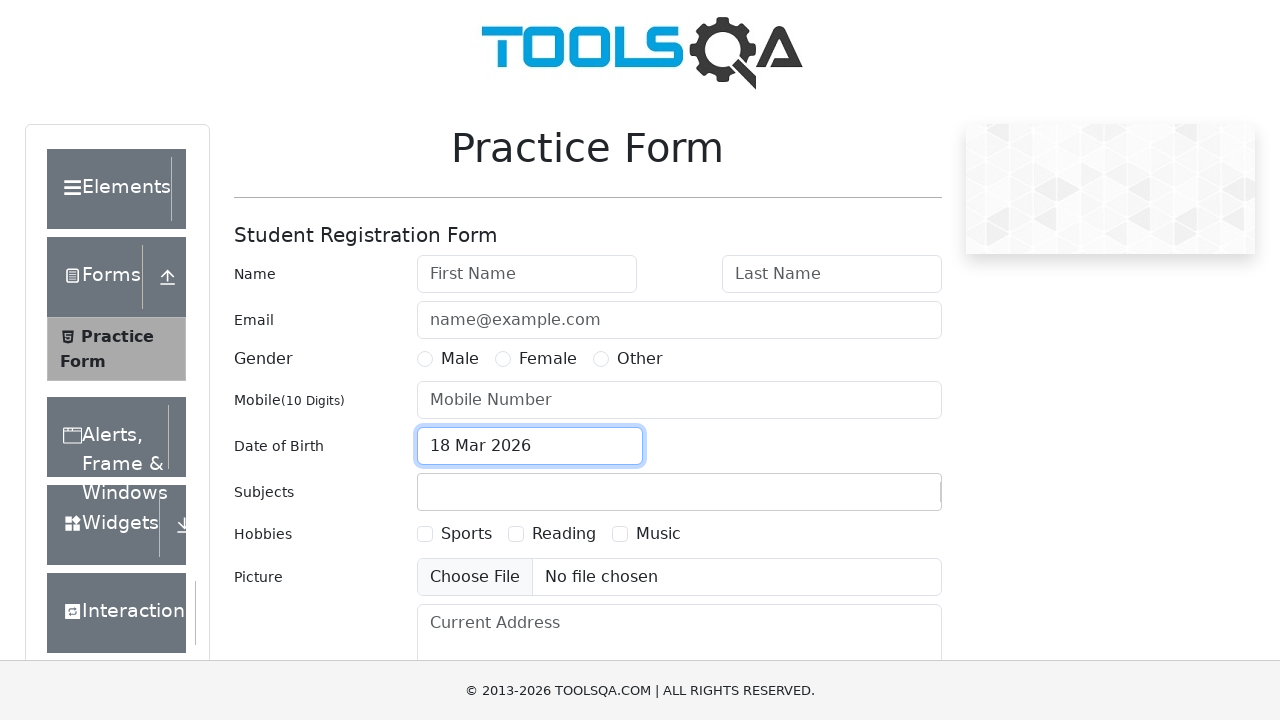